Tests opening a new browser window by navigating to a page, opening a new window, navigating to a different page in that window, and verifying there are 2 windows open.

Starting URL: https://the-internet.herokuapp.com/windows

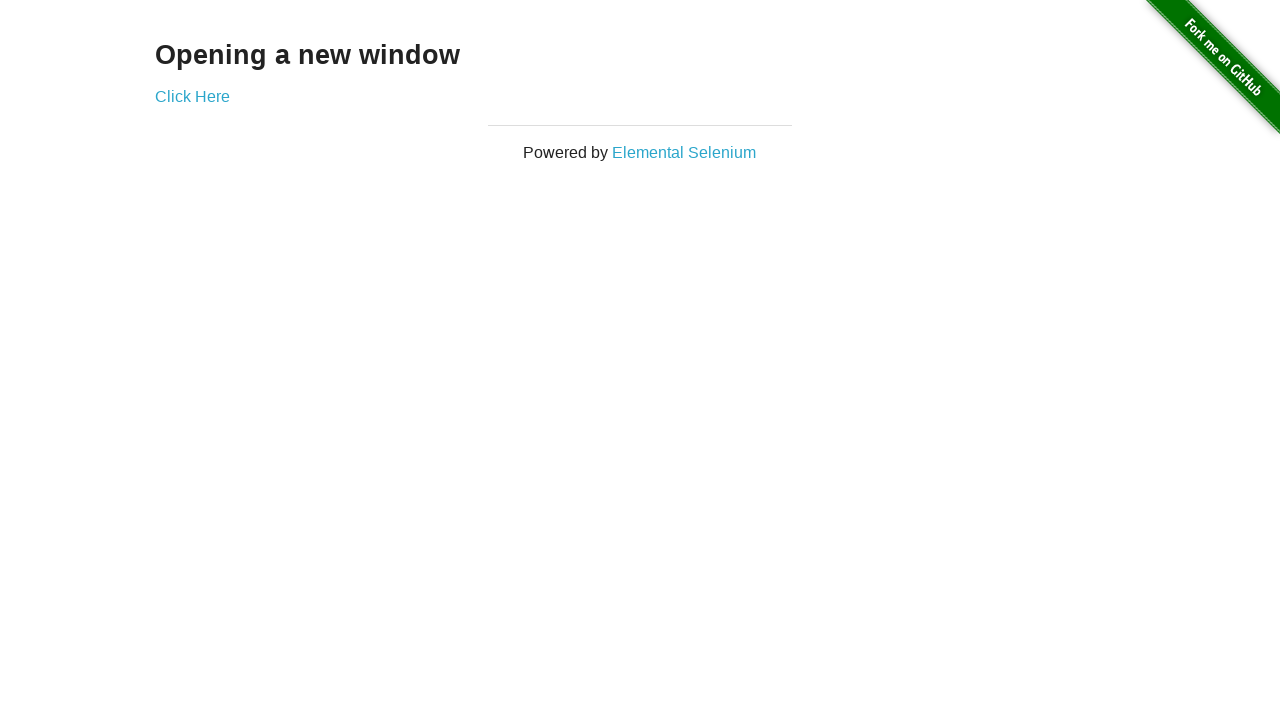

Opened a new browser window
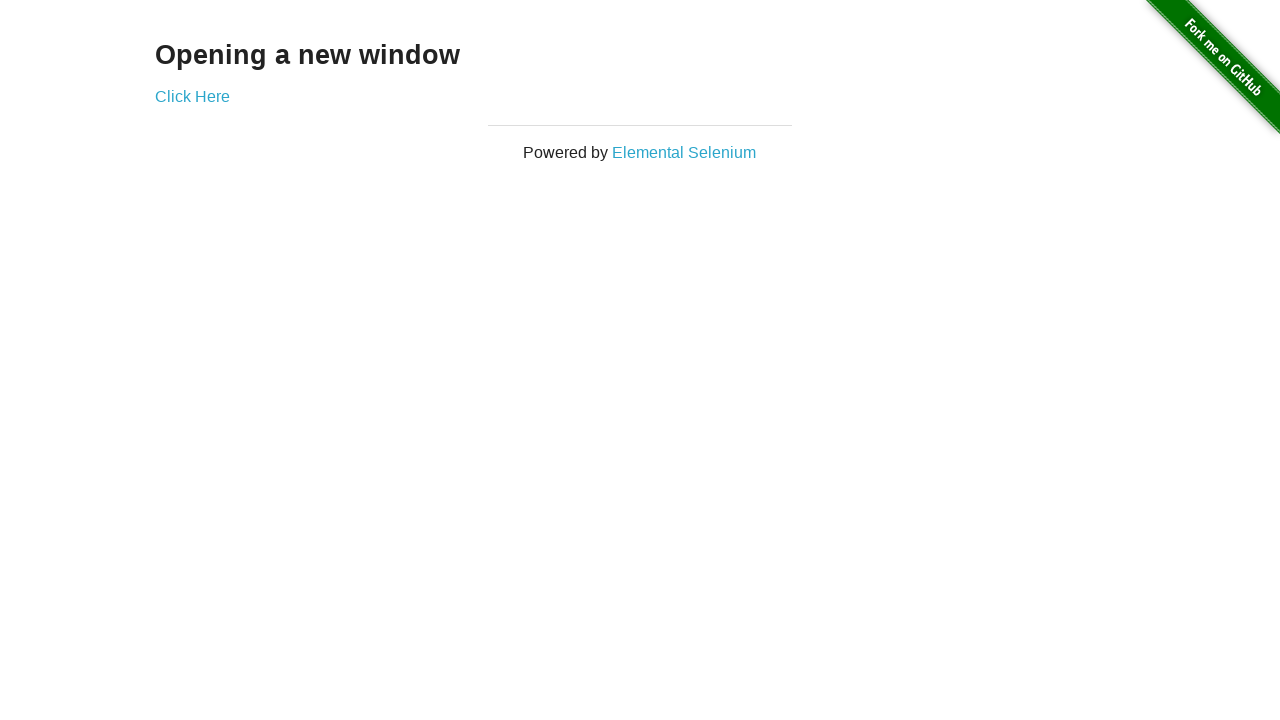

Navigated new window to typos page
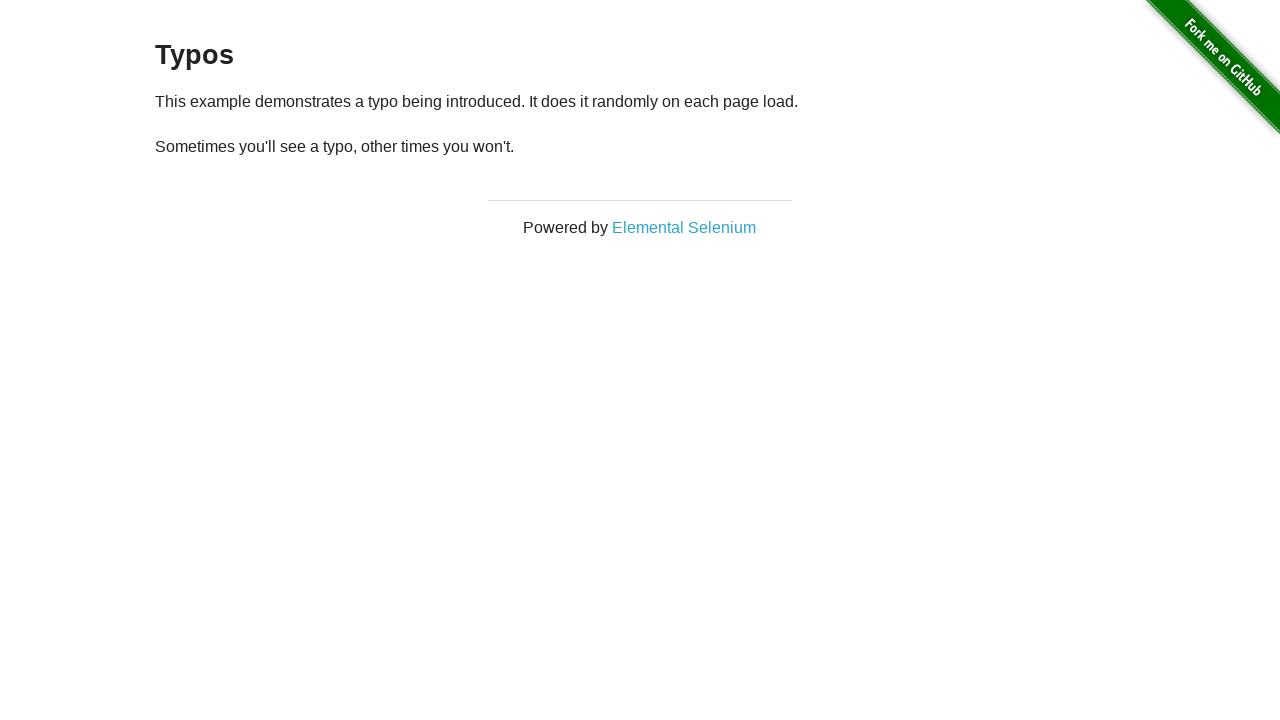

Verified that 2 windows are open
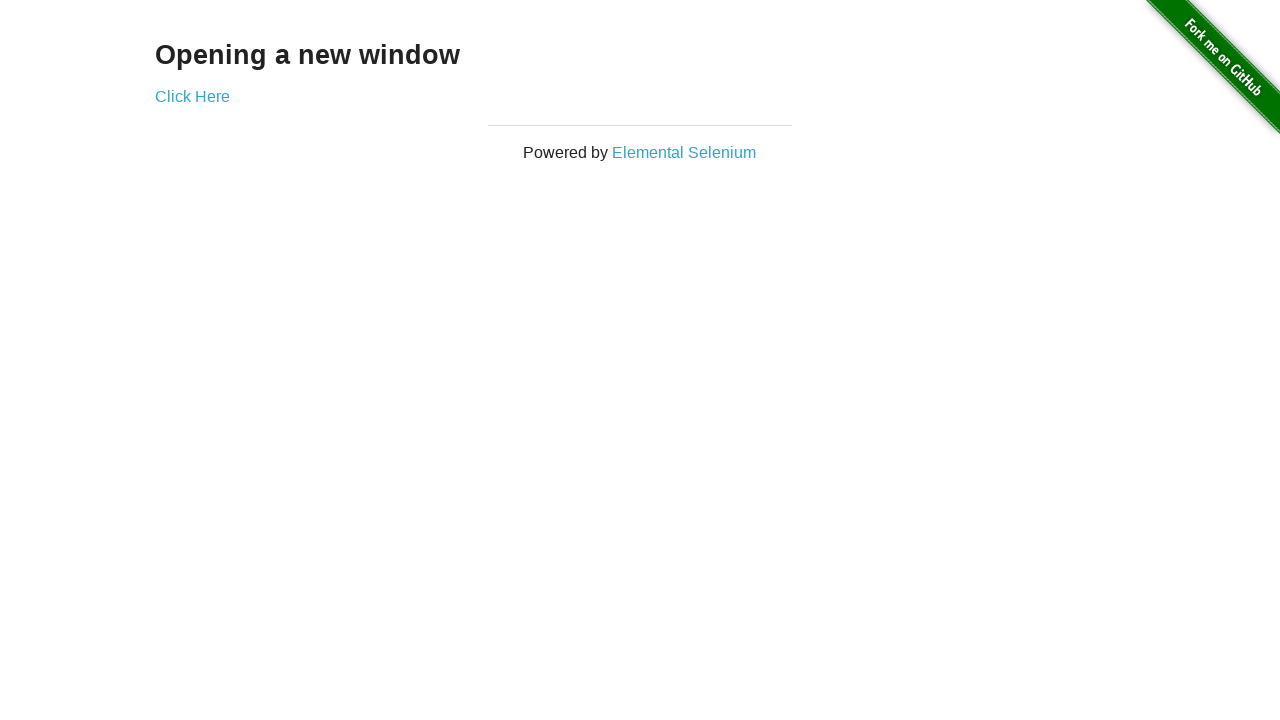

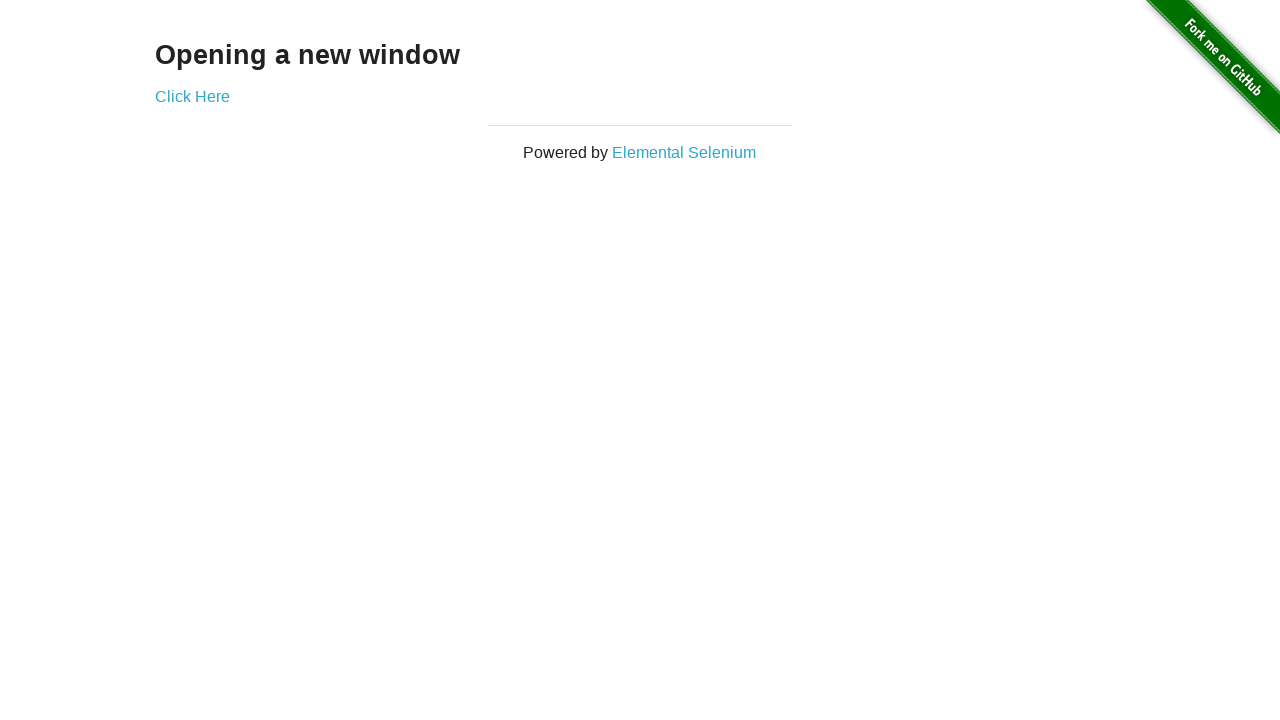